Navigates to a Tesla stock price page on the German stock exchange website and verifies that the stock price element is displayed.

Starting URL: https://www.ls-tc.de/de/aktie/tesla-motors-aktie

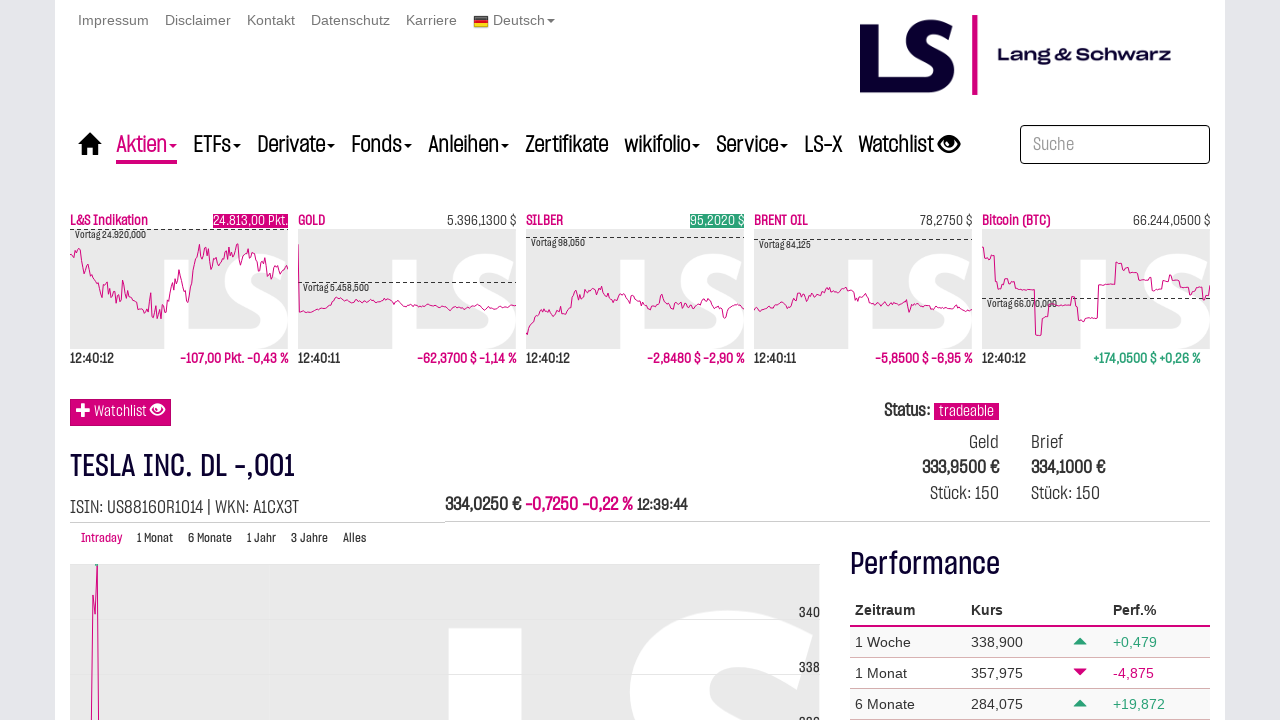

Navigated to Tesla stock price page on German stock exchange website
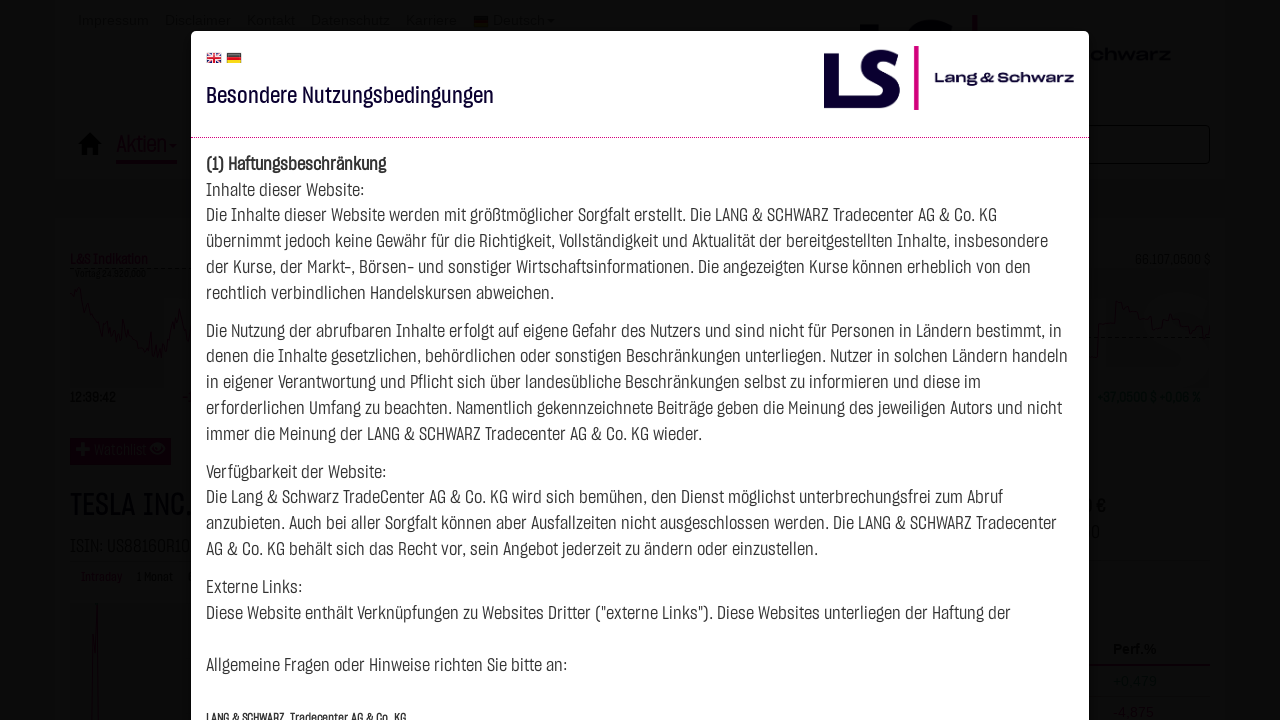

Stock price element is visible on the page
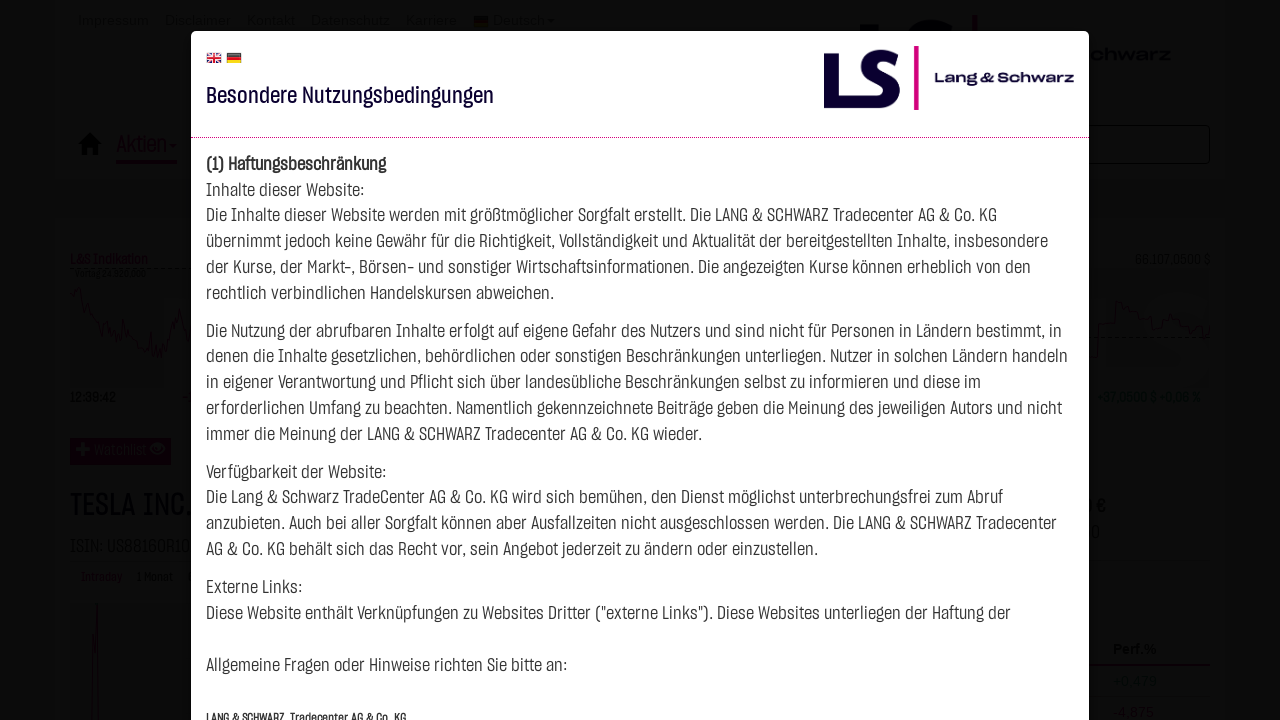

Verified that stock price element is displayed
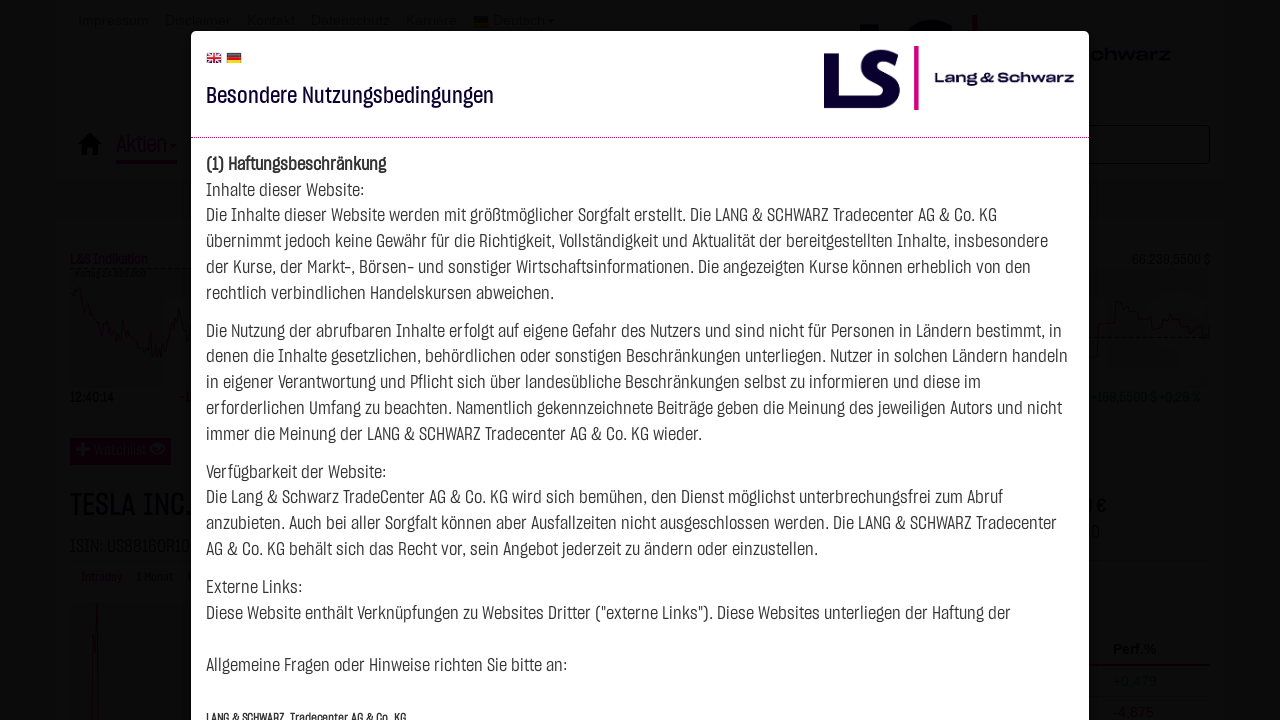

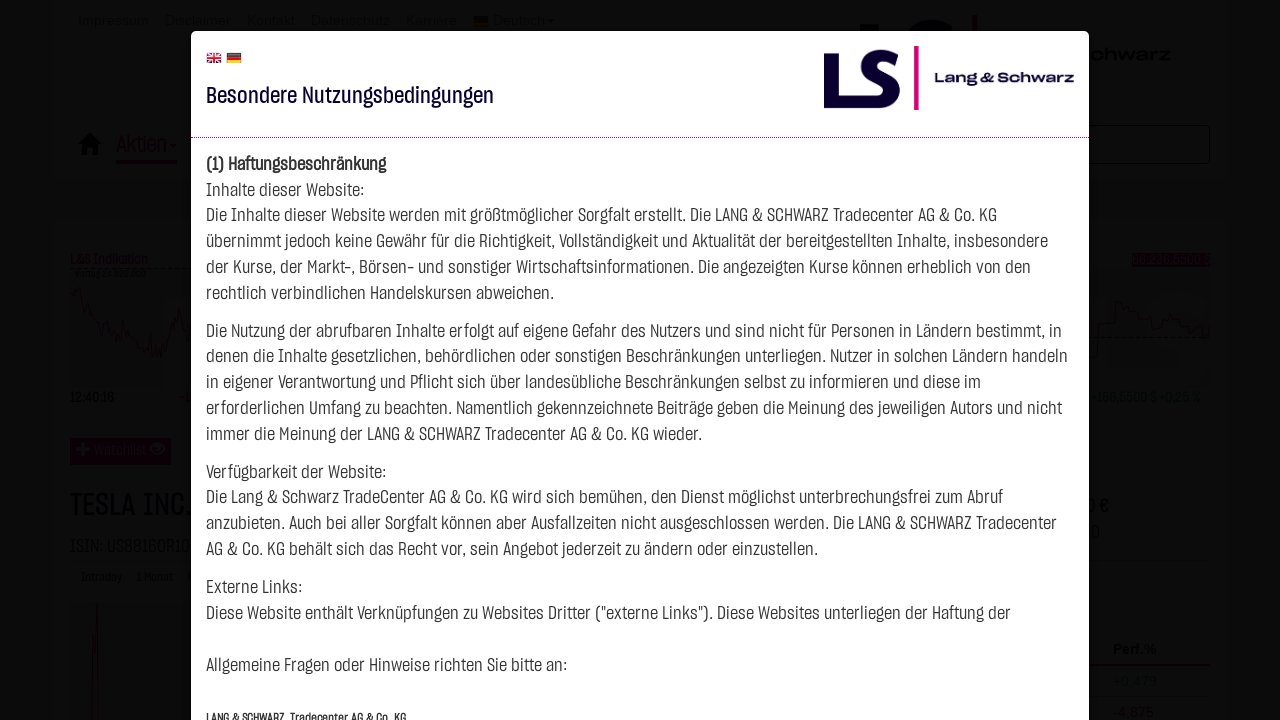